Tests hover dropdown menu interaction by hovering over a dropdown element and clicking on a submenu option

Starting URL: https://seleniumbase.io/demo_page

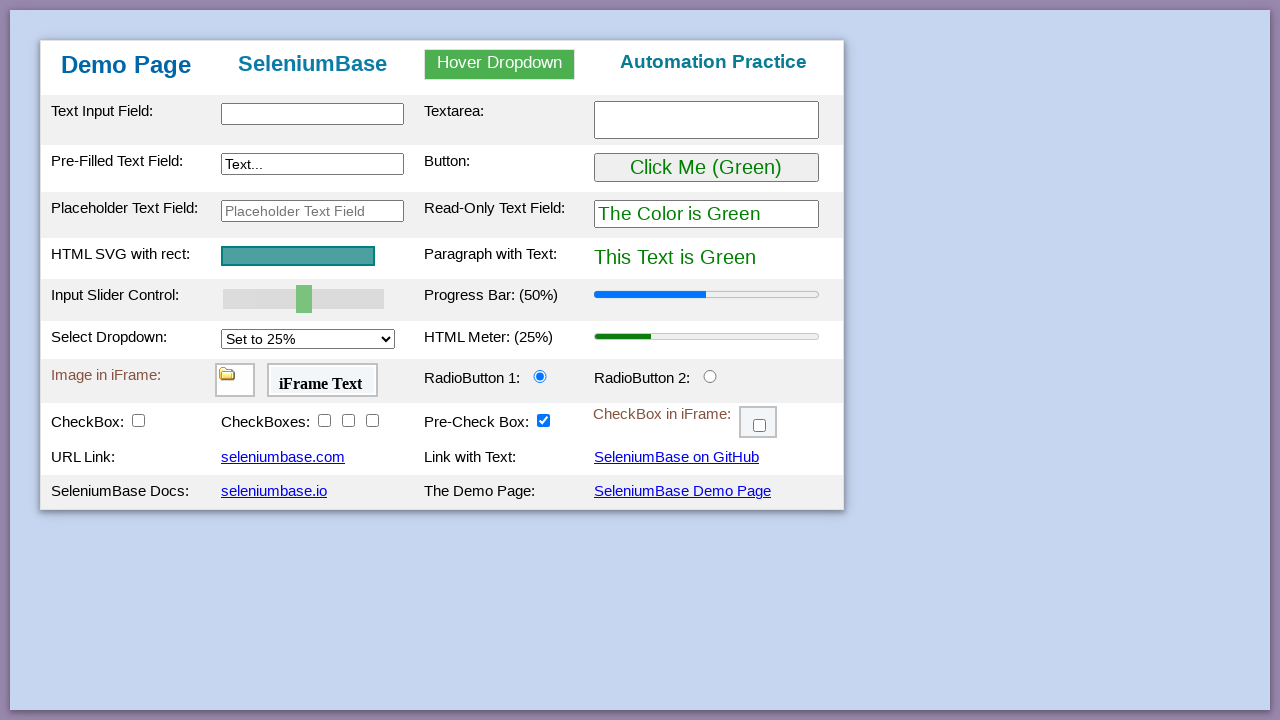

Hovered over dropdown element to reveal menu options at (500, 64) on #myDropdown
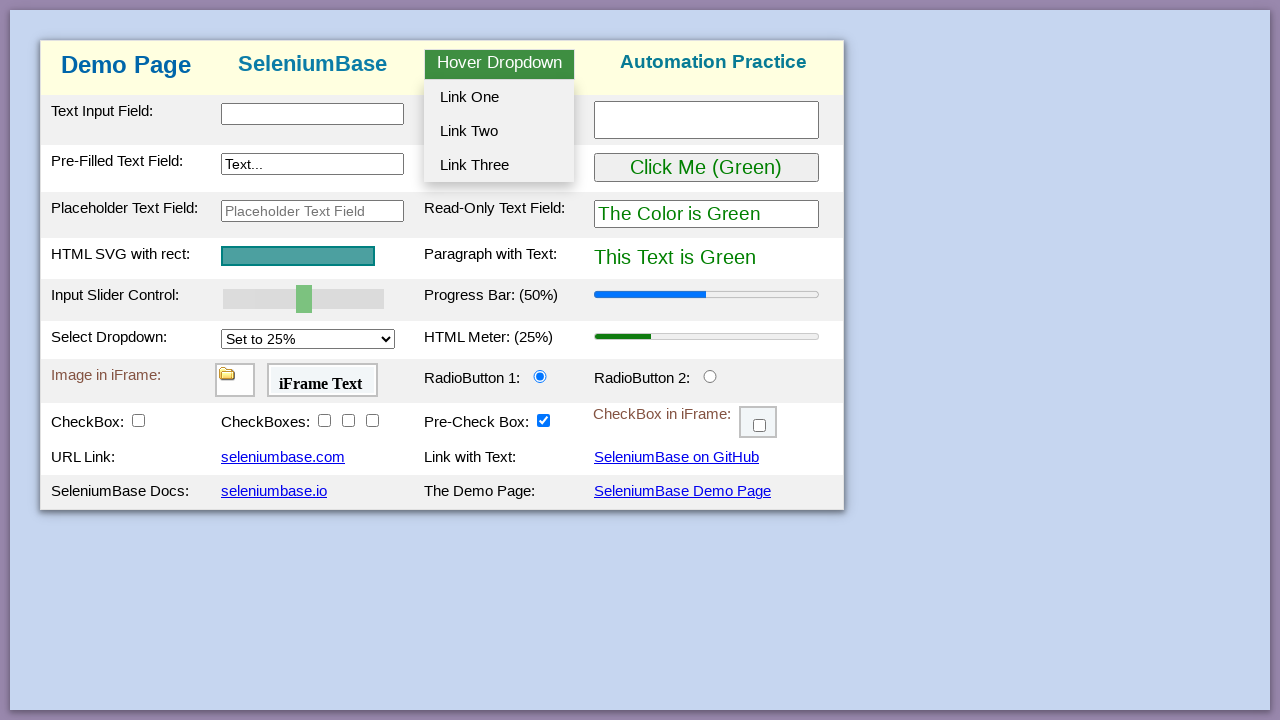

Clicked on the third dropdown option from submenu at (499, 165) on #dropOption3
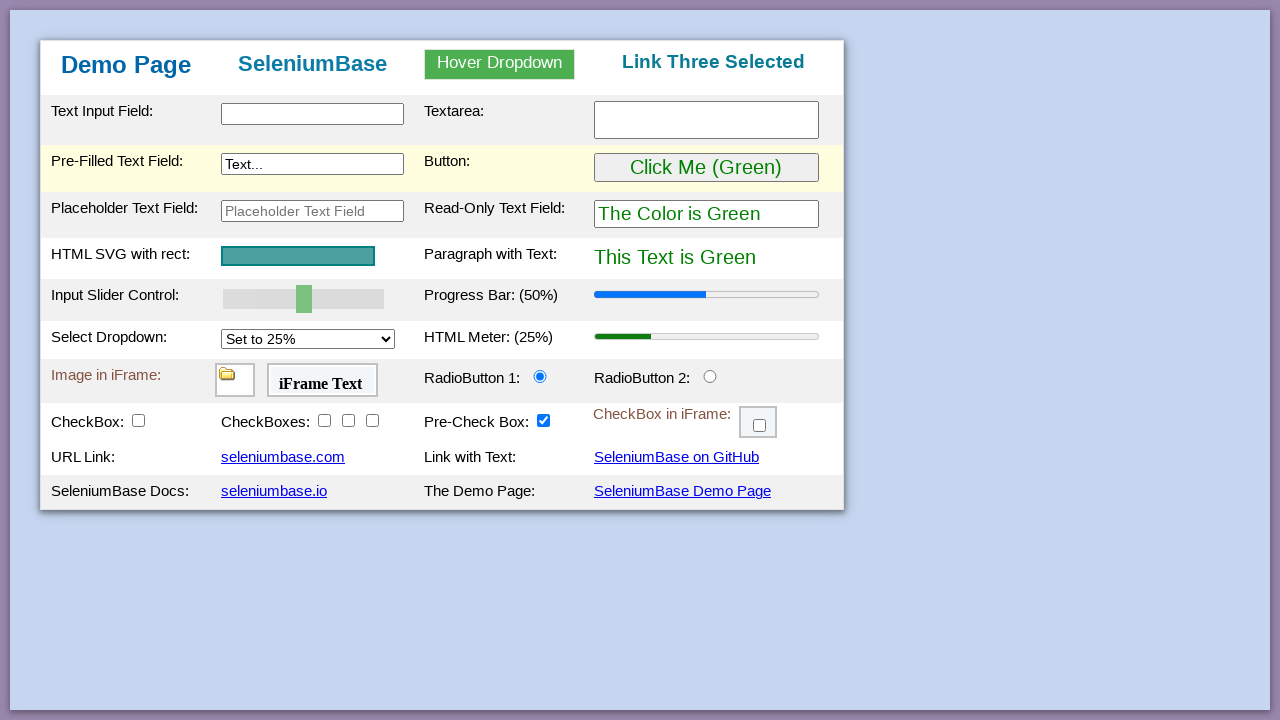

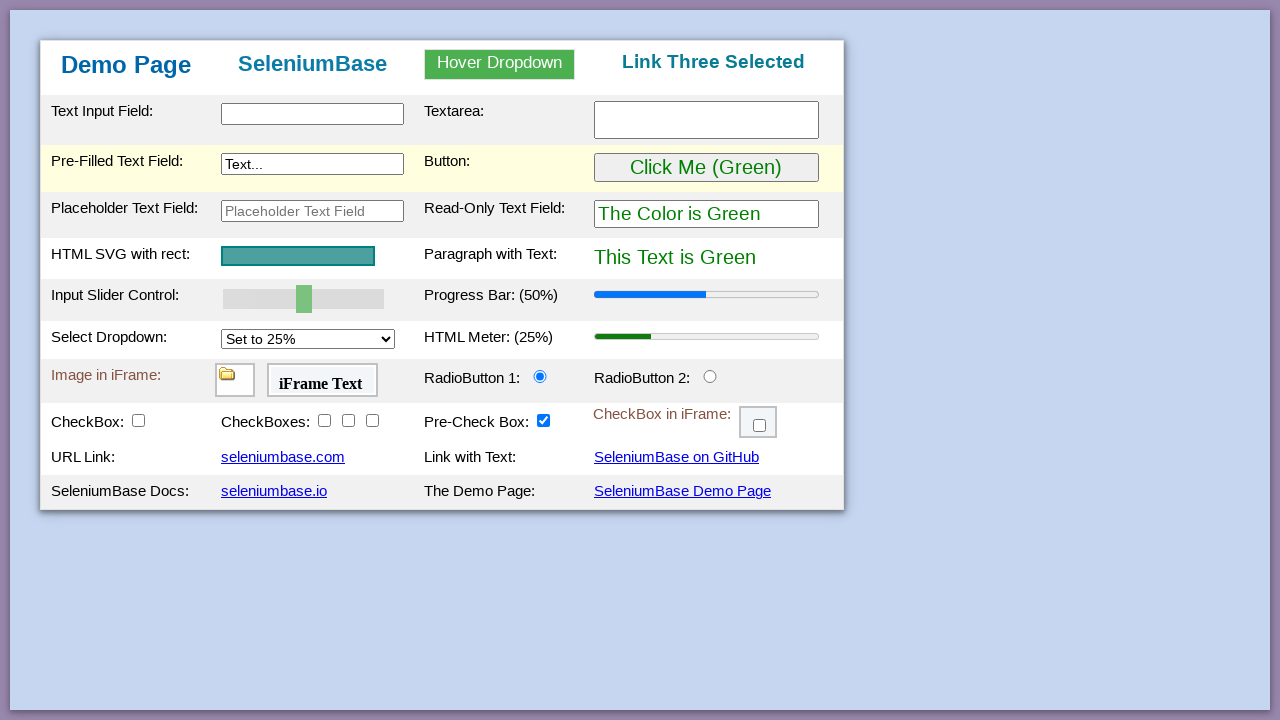